Navigates to Gmail homepage. The original script only performs navigation with no additional actions.

Starting URL: https://www.gmail.com

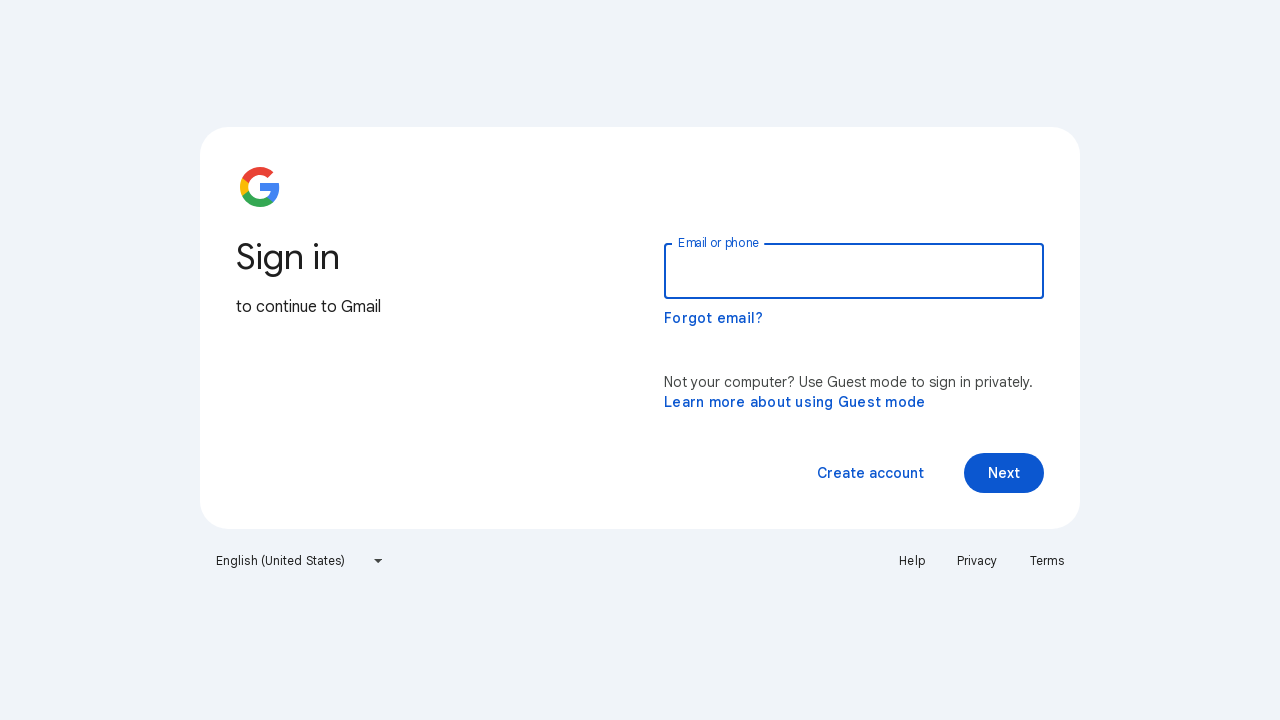

Navigated to Gmail homepage
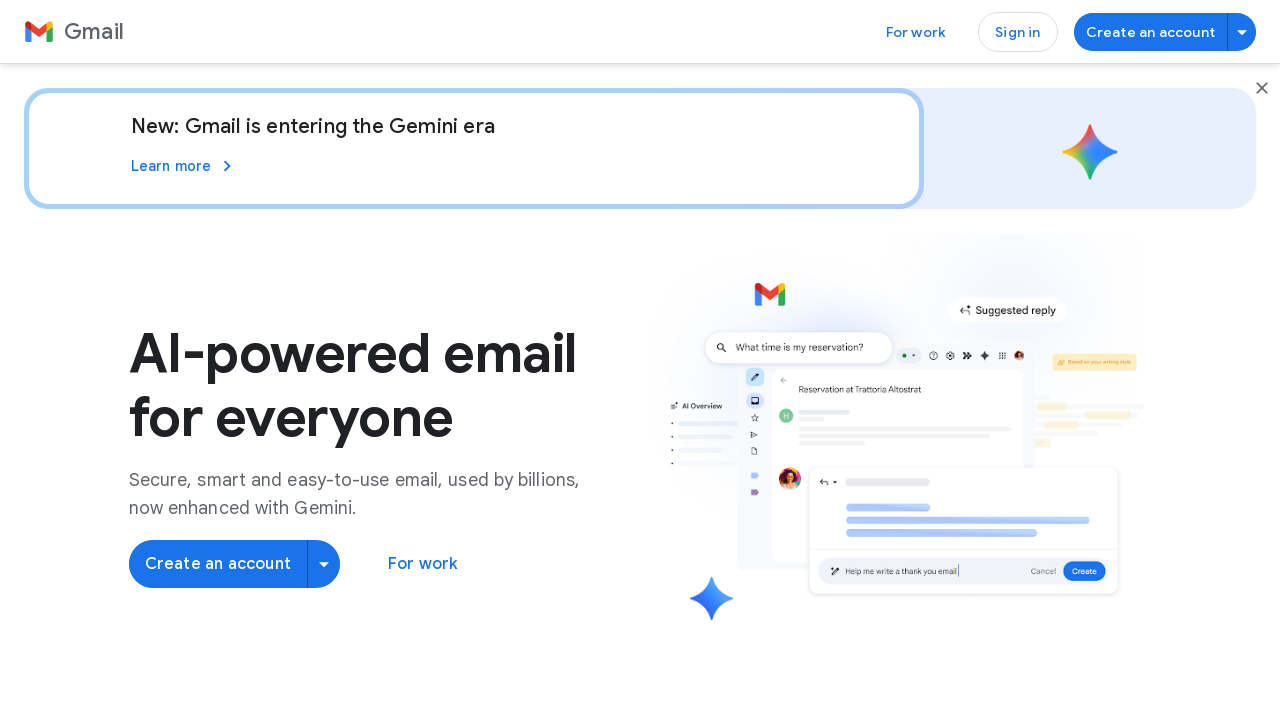

Gmail homepage loaded successfully
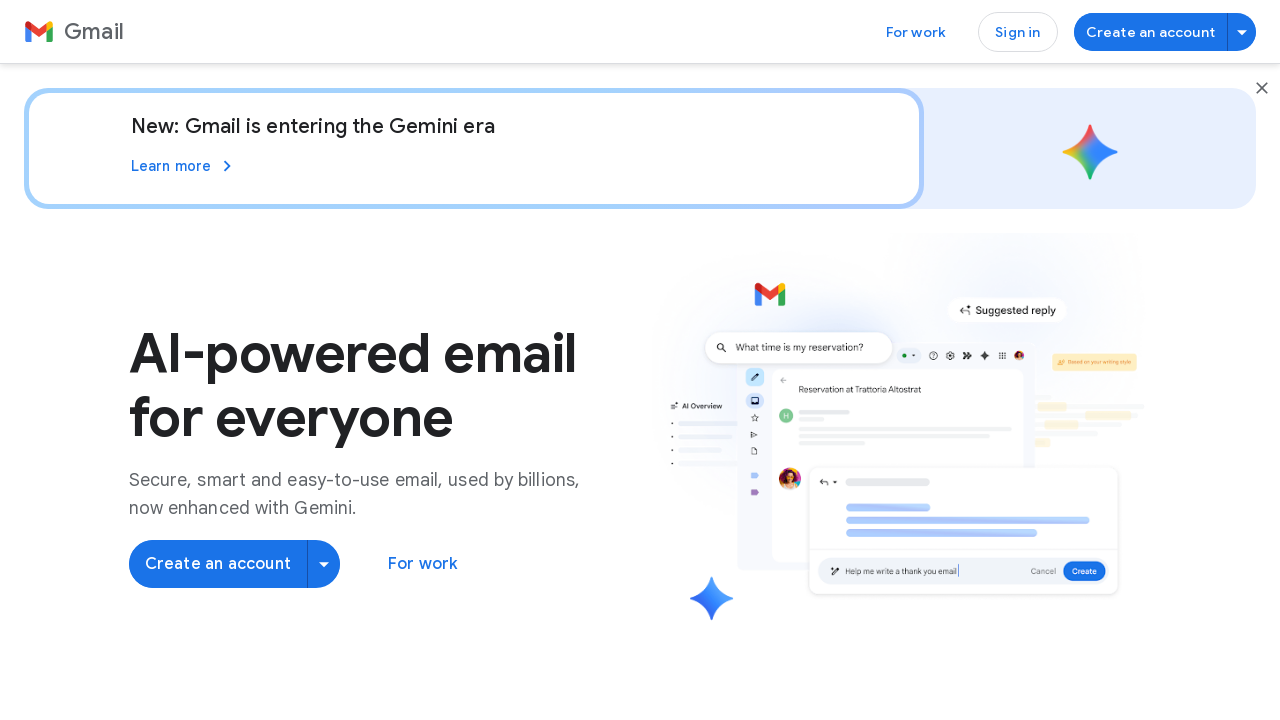

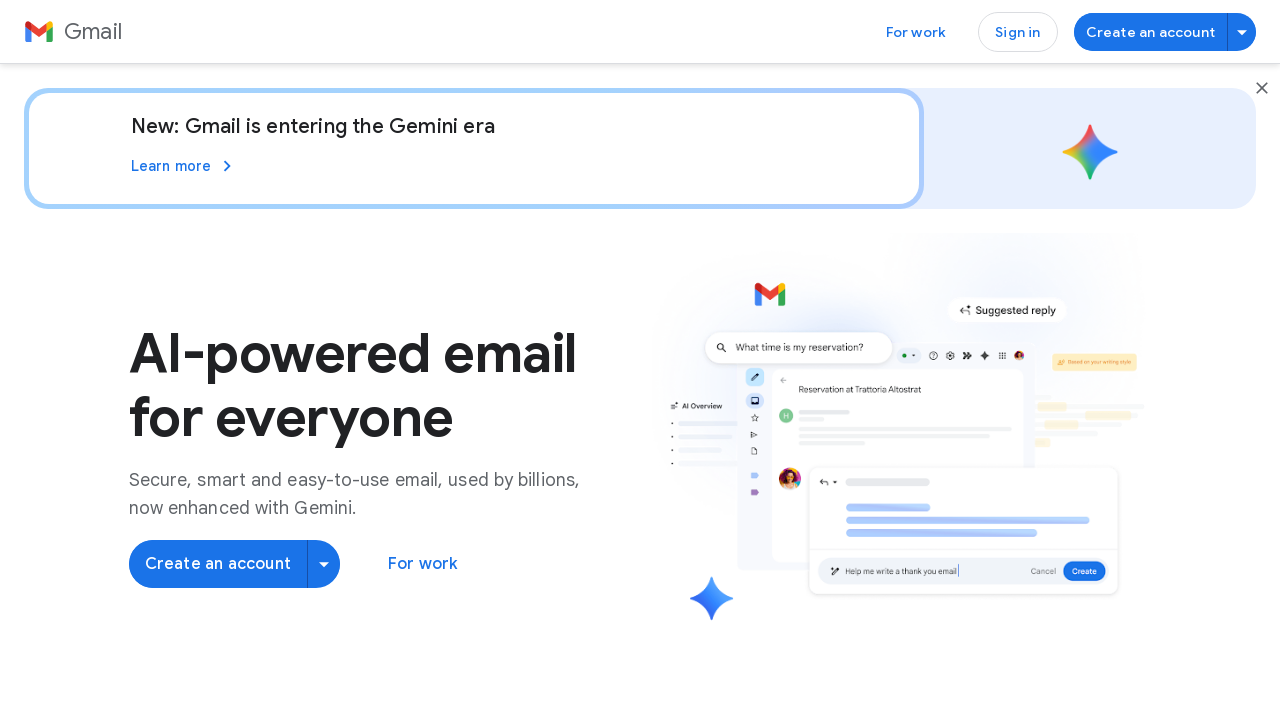